Tests dropdown selection using different methods: by index, by value, and by visible text

Starting URL: http://the-internet.herokuapp.com/dropdown

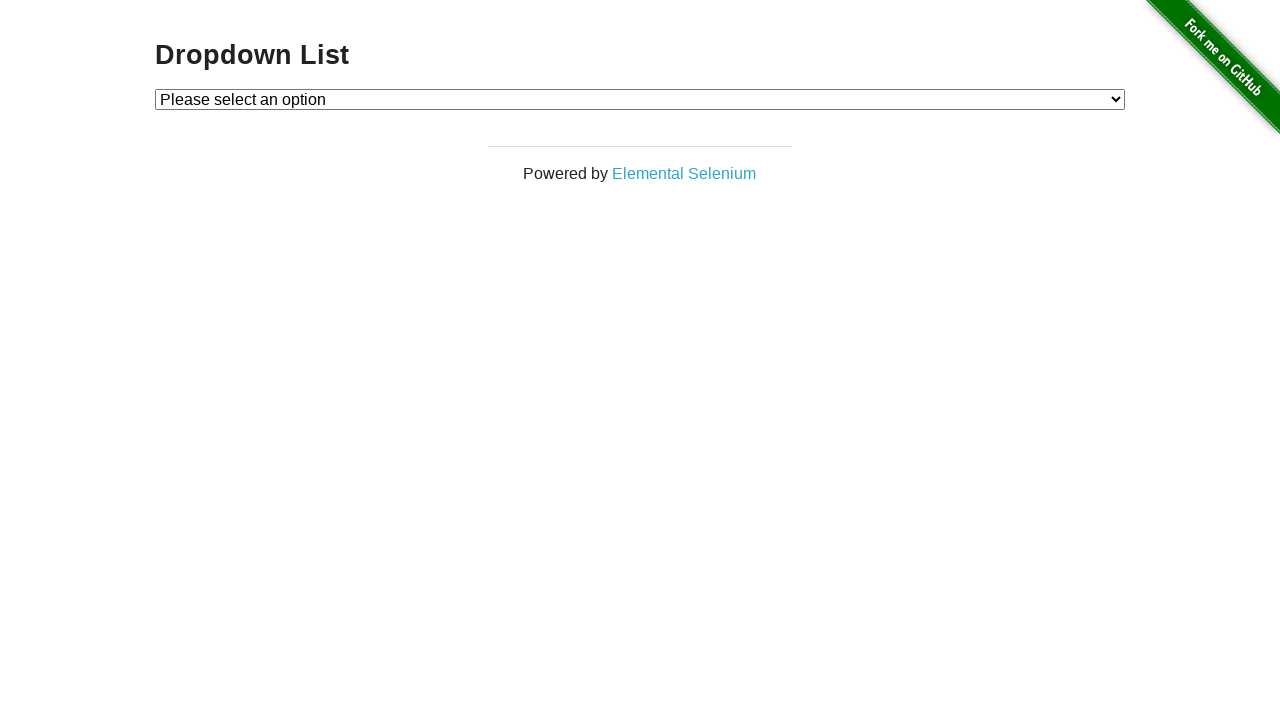

Selected dropdown option by index 2 on #dropdown
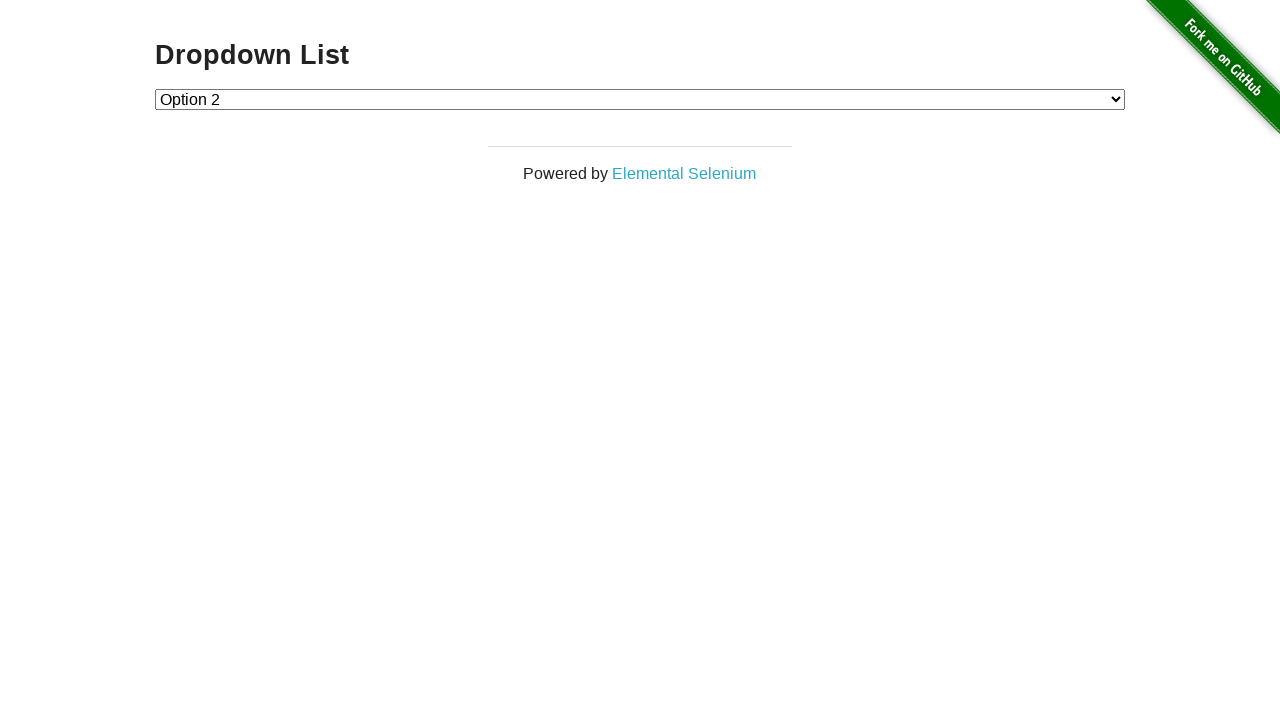

Selected dropdown option by value '1' on #dropdown
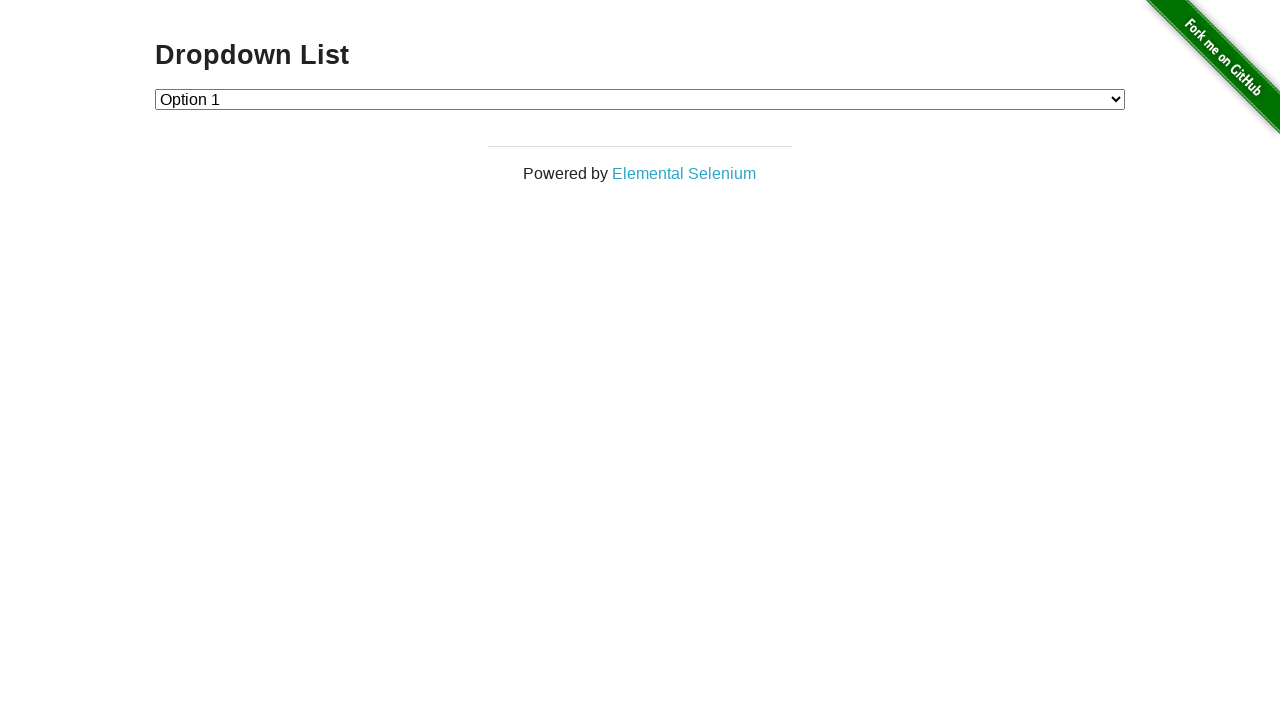

Selected dropdown option by visible text 'Option 2' on #dropdown
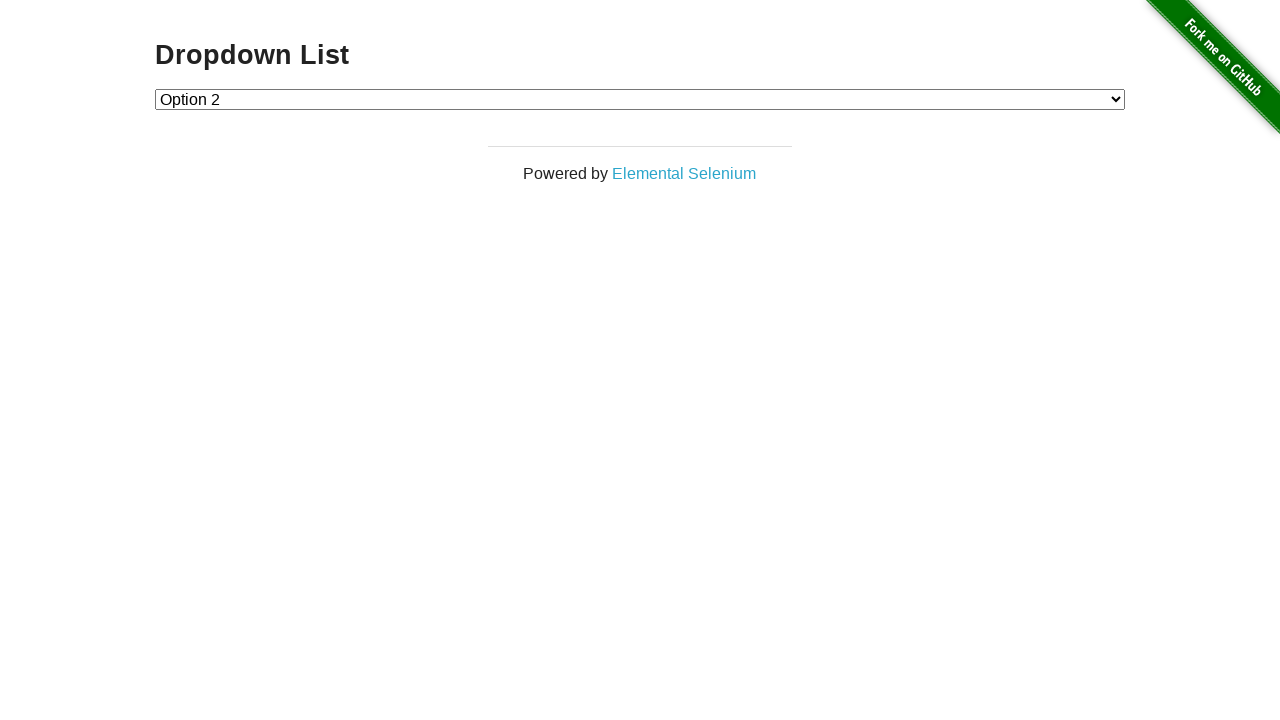

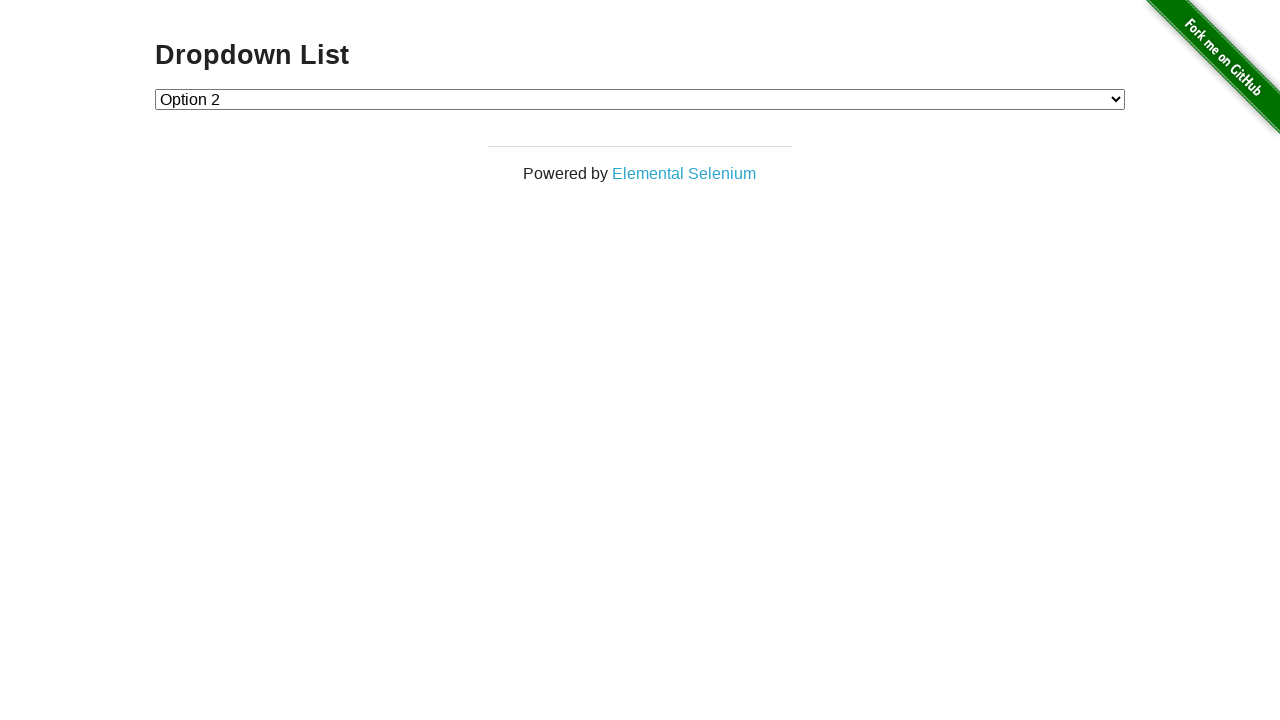